Opens GitHub, enters a search term in the search field, and presses Enter to search

Starting URL: https://github.com/

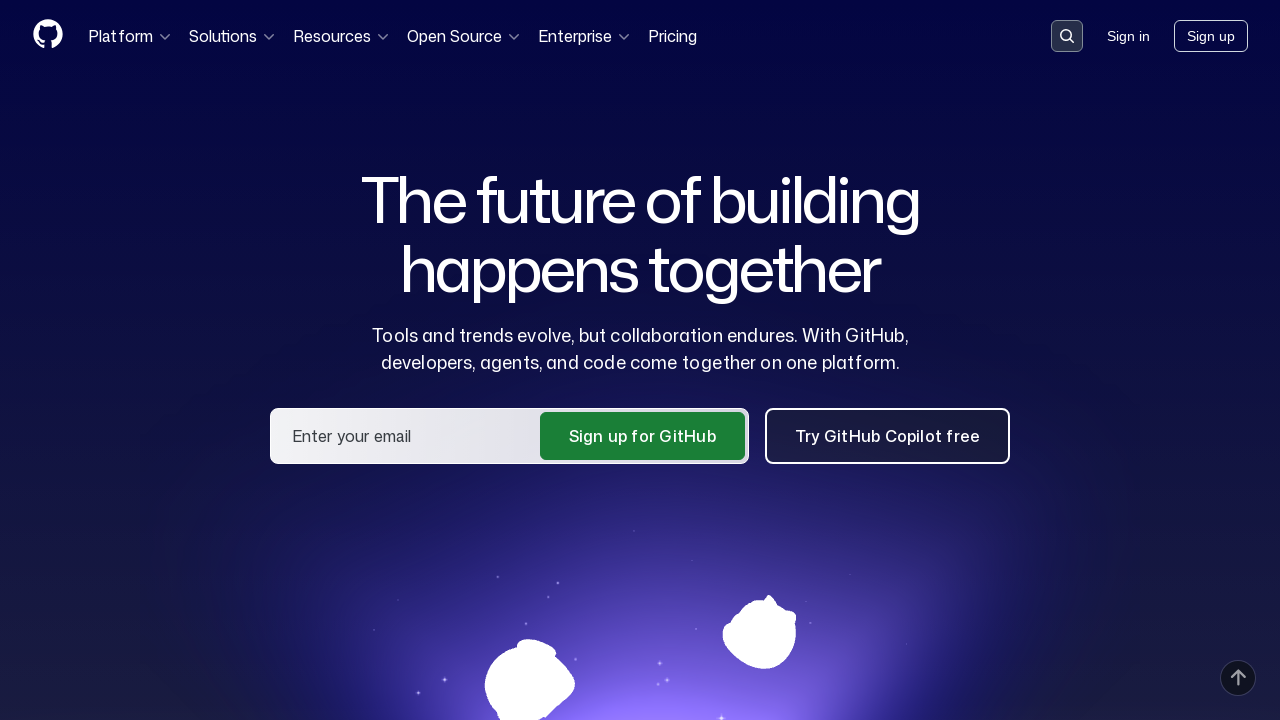

Clicked search button to open search field at (1067, 36) on button[data-target='qbsearch-input.inputButton']
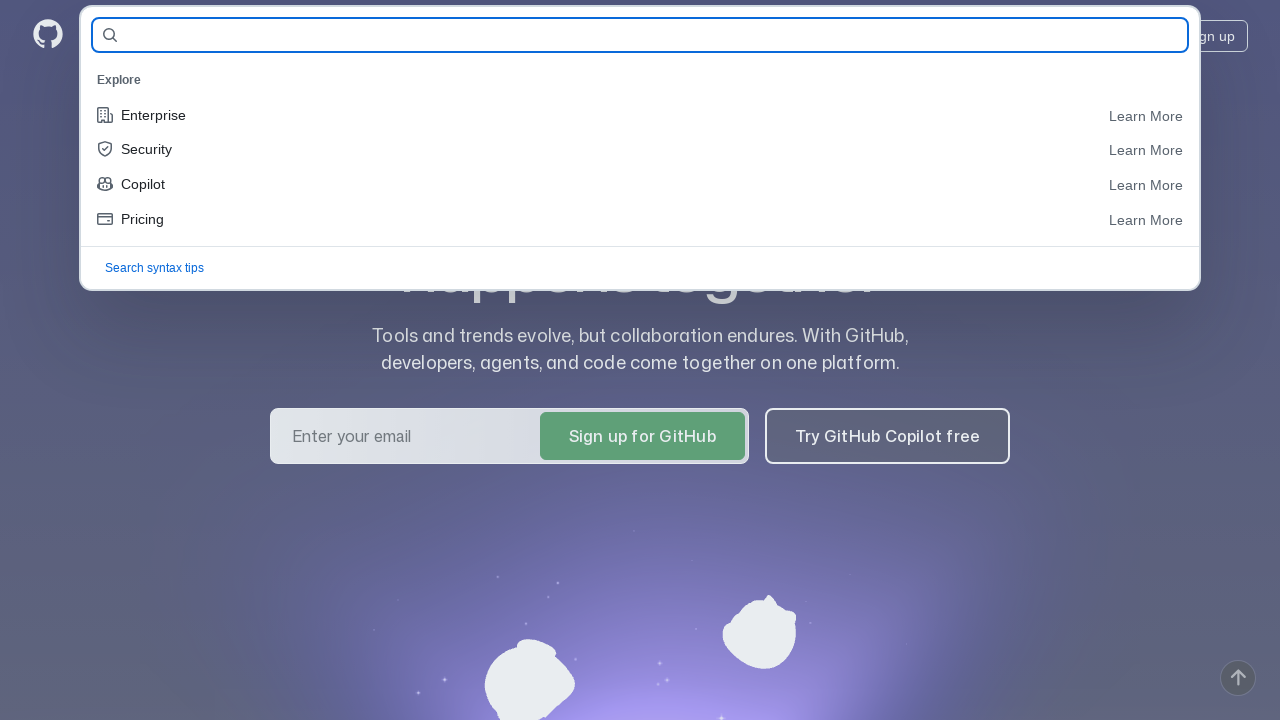

Search input field loaded
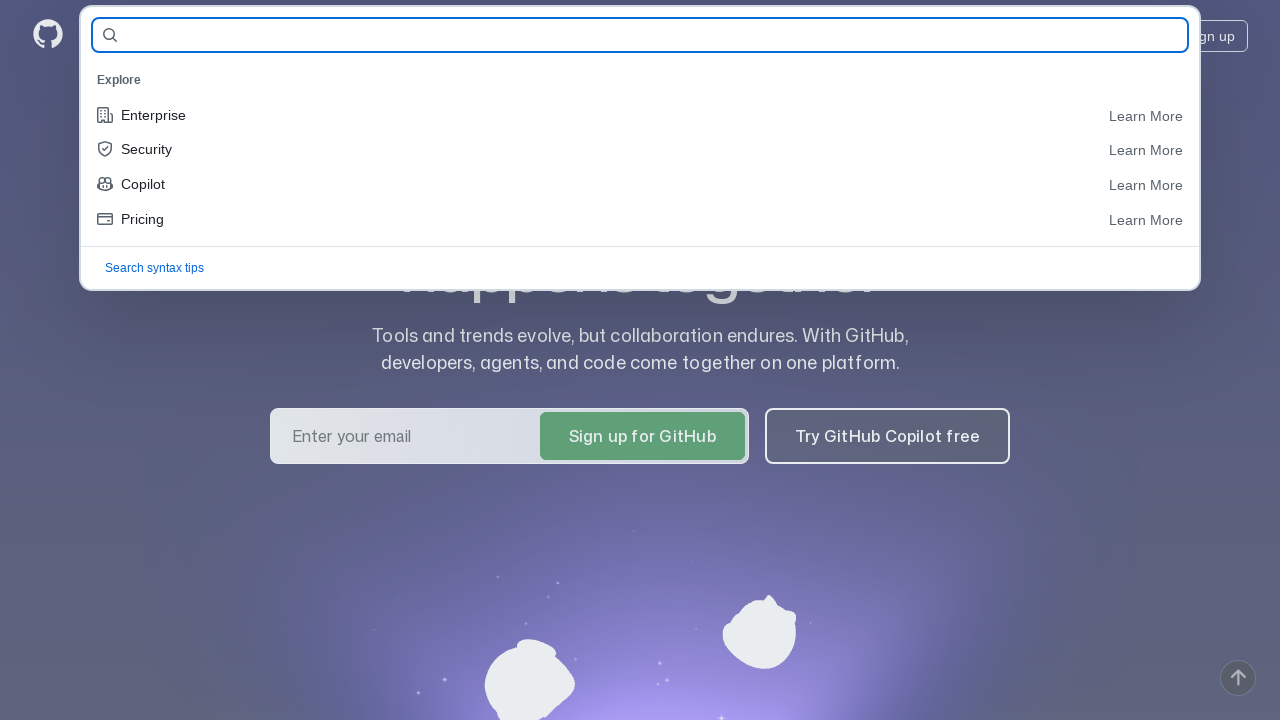

Entered 'Selenium' in search field on input#query-builder-test
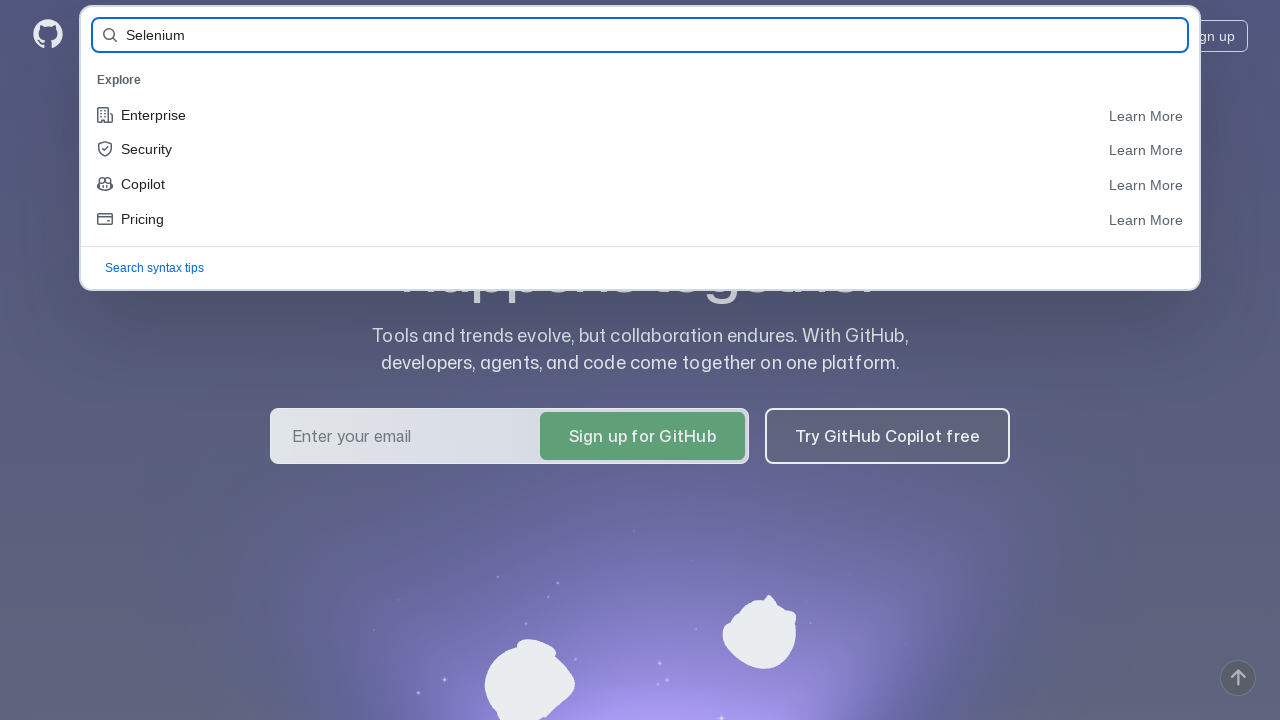

Pressed Enter to search for 'Selenium' on input#query-builder-test
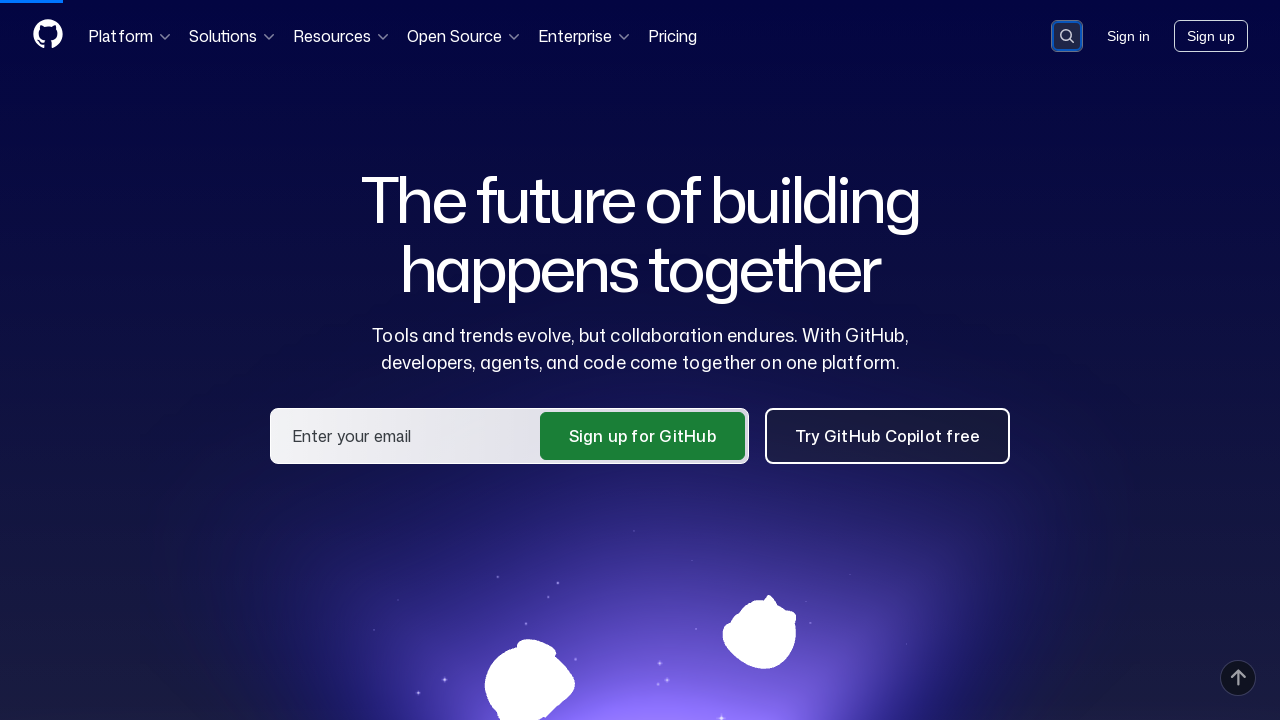

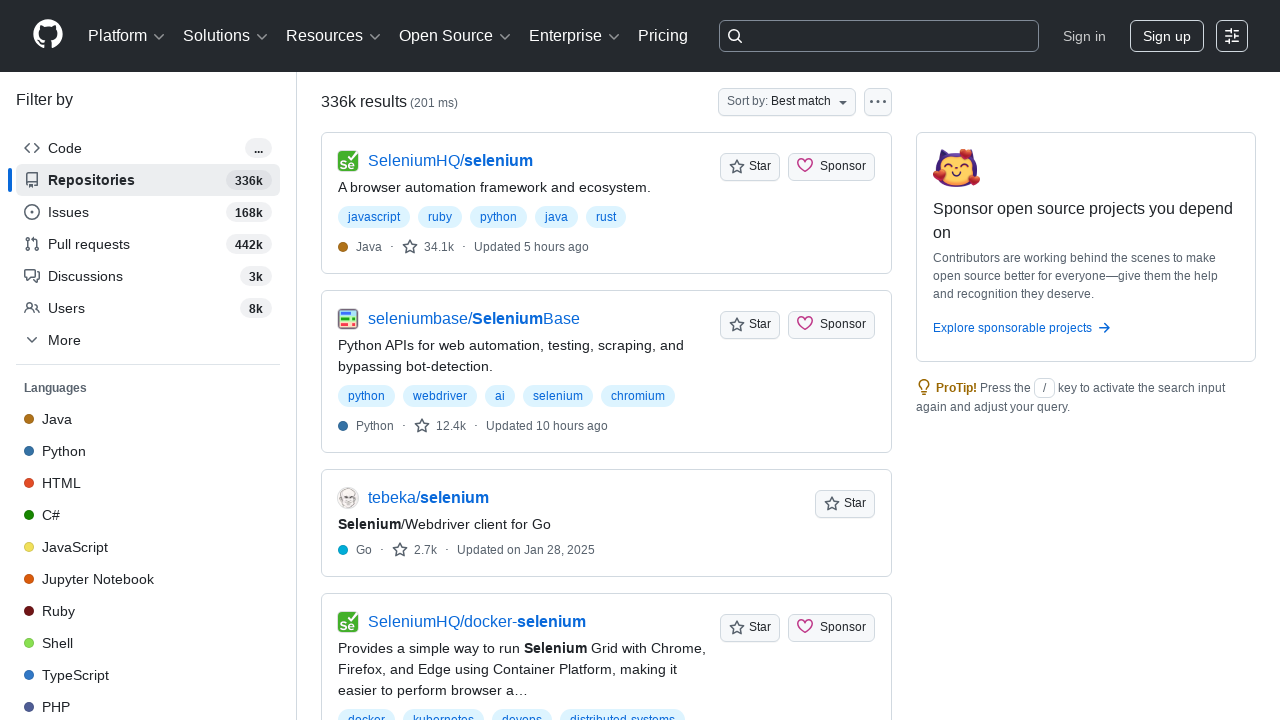